Tests entering text in a JavaScript prompt dialog and accepting it

Starting URL: https://automationfc.github.io/basic-form/

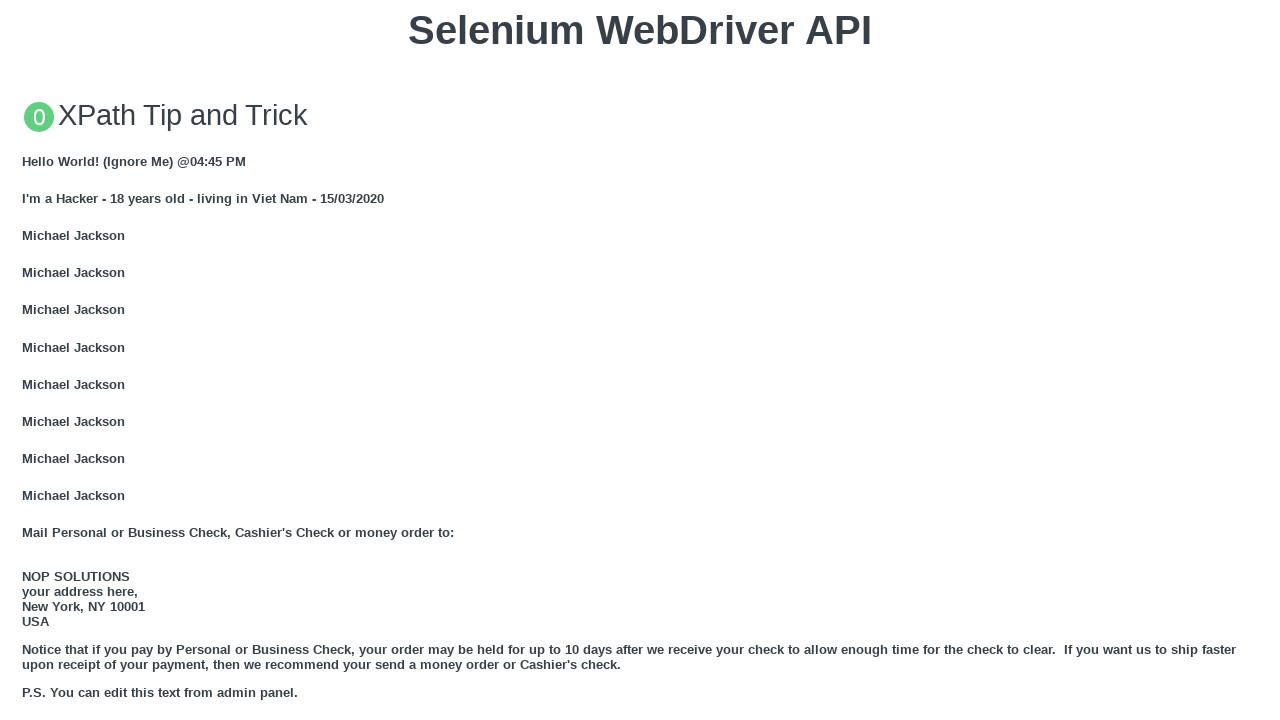

Set up dialog handler to accept prompt with text 'AutomationTest'
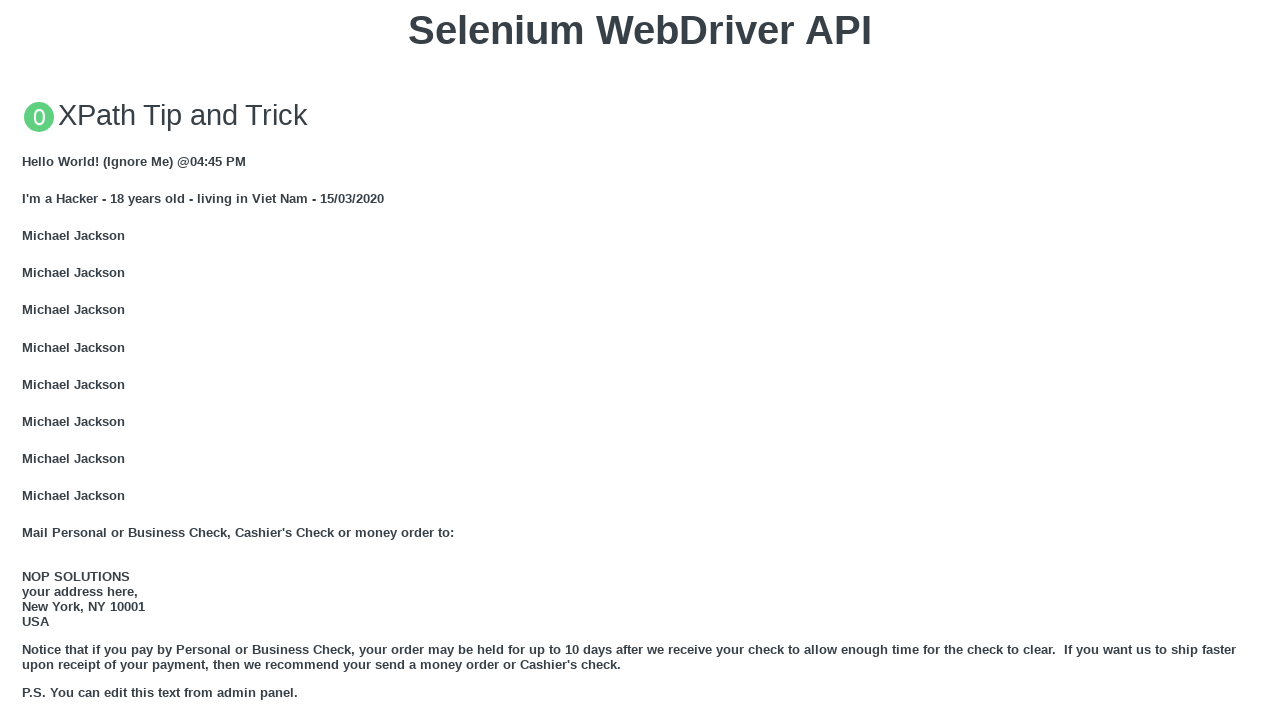

Clicked 'Click for JS Prompt' button to trigger JavaScript prompt dialog at (640, 360) on xpath=//button[text()='Click for JS Prompt']
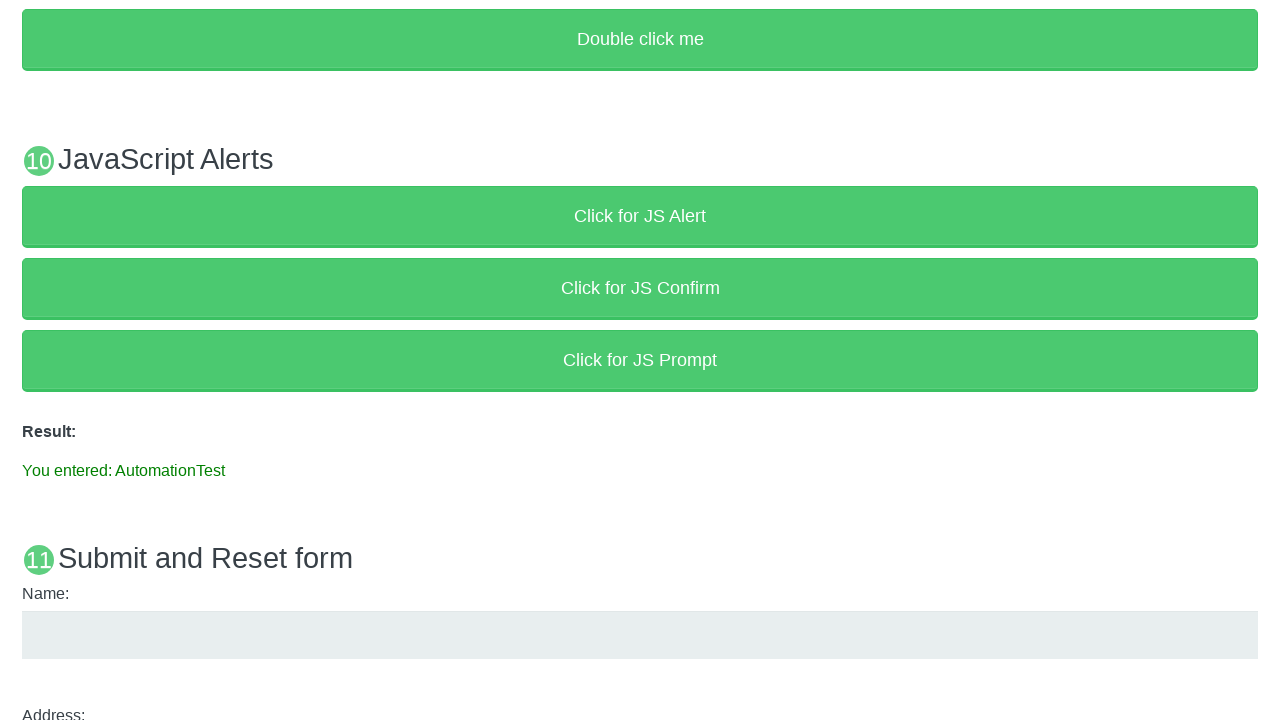

Prompt result element appeared on page
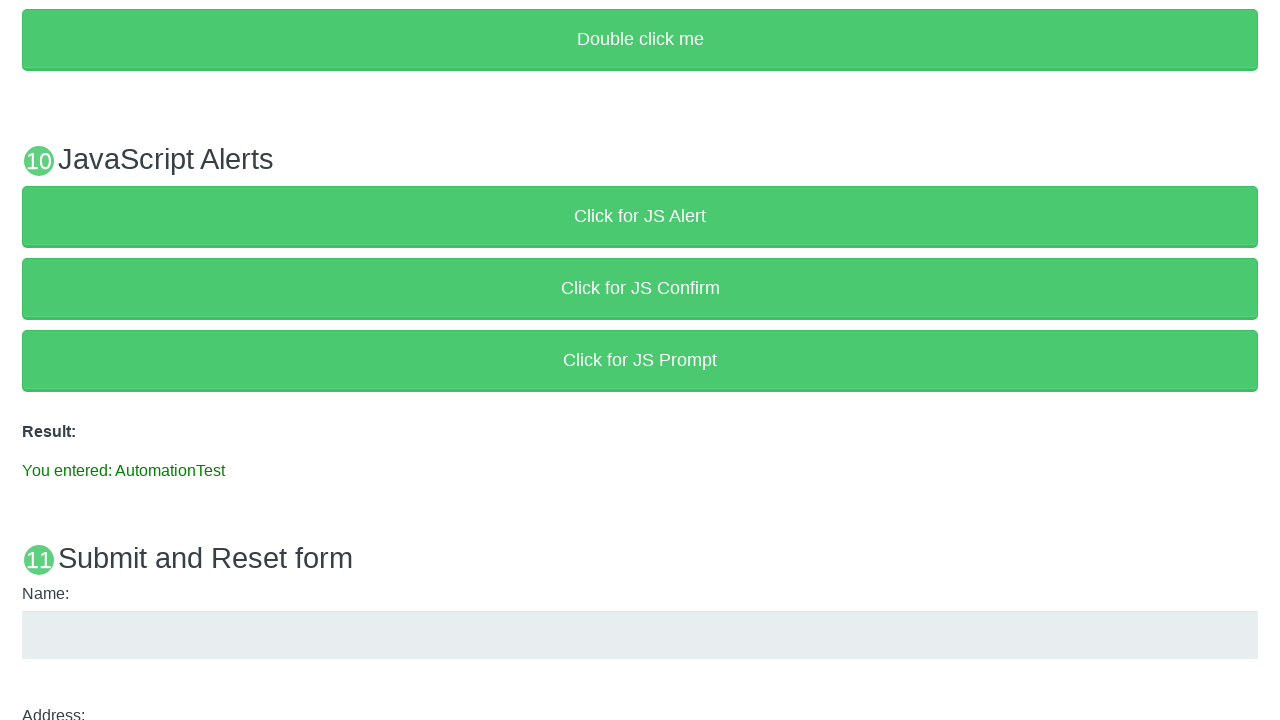

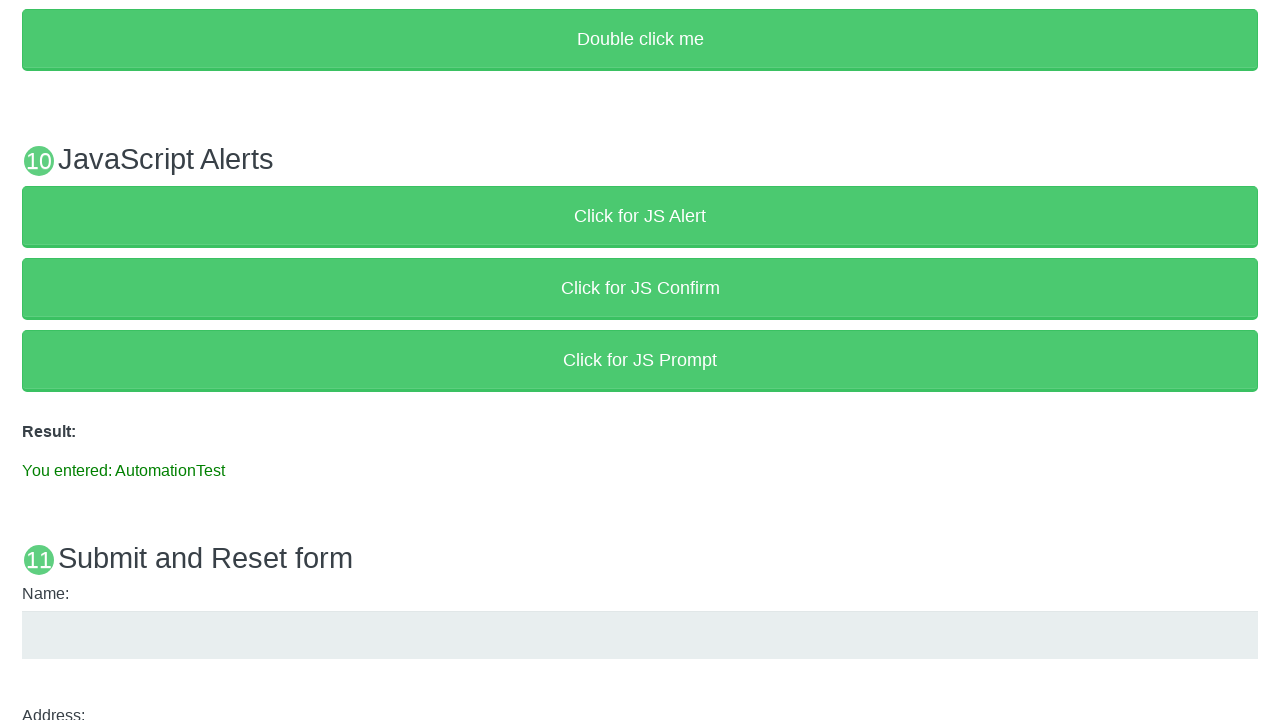